Tests that a read-only input field cannot be modified by attempting to type text into it and verifying the value remains unchanged

Starting URL: https://www.selenium.dev/selenium/web/web-form.html

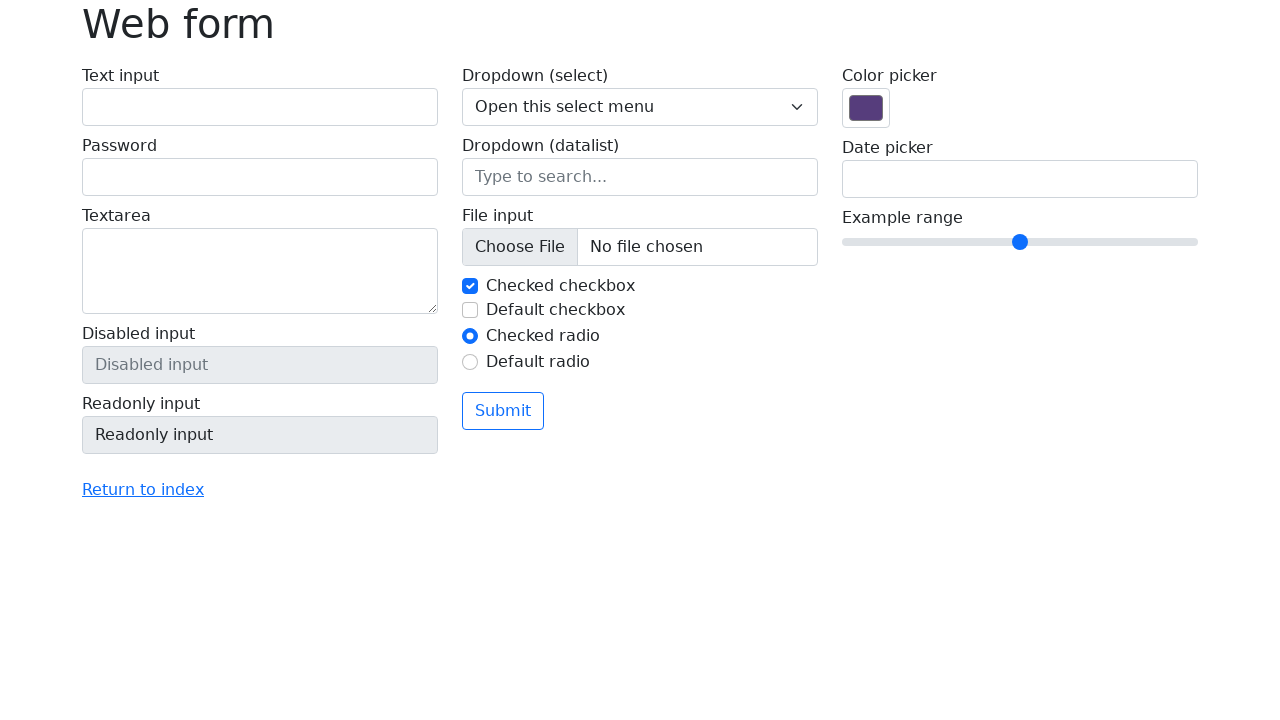

Navigated to Selenium web form test page
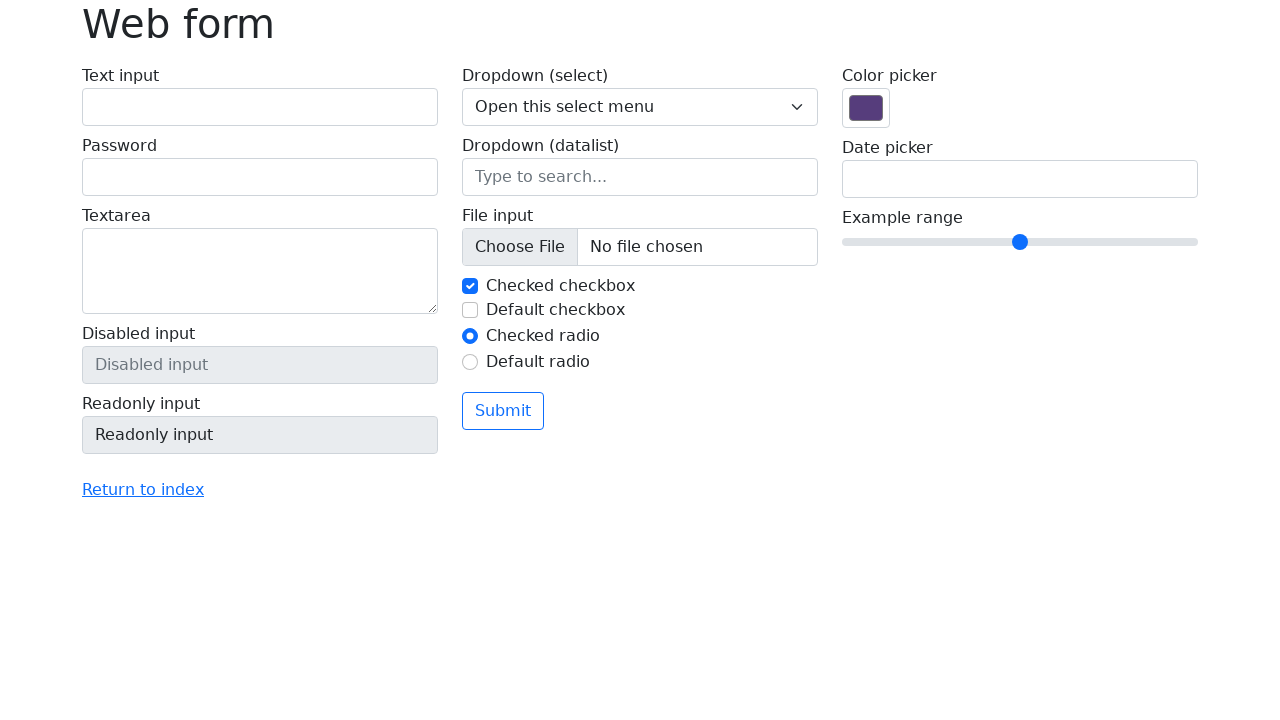

Located the read-only input field
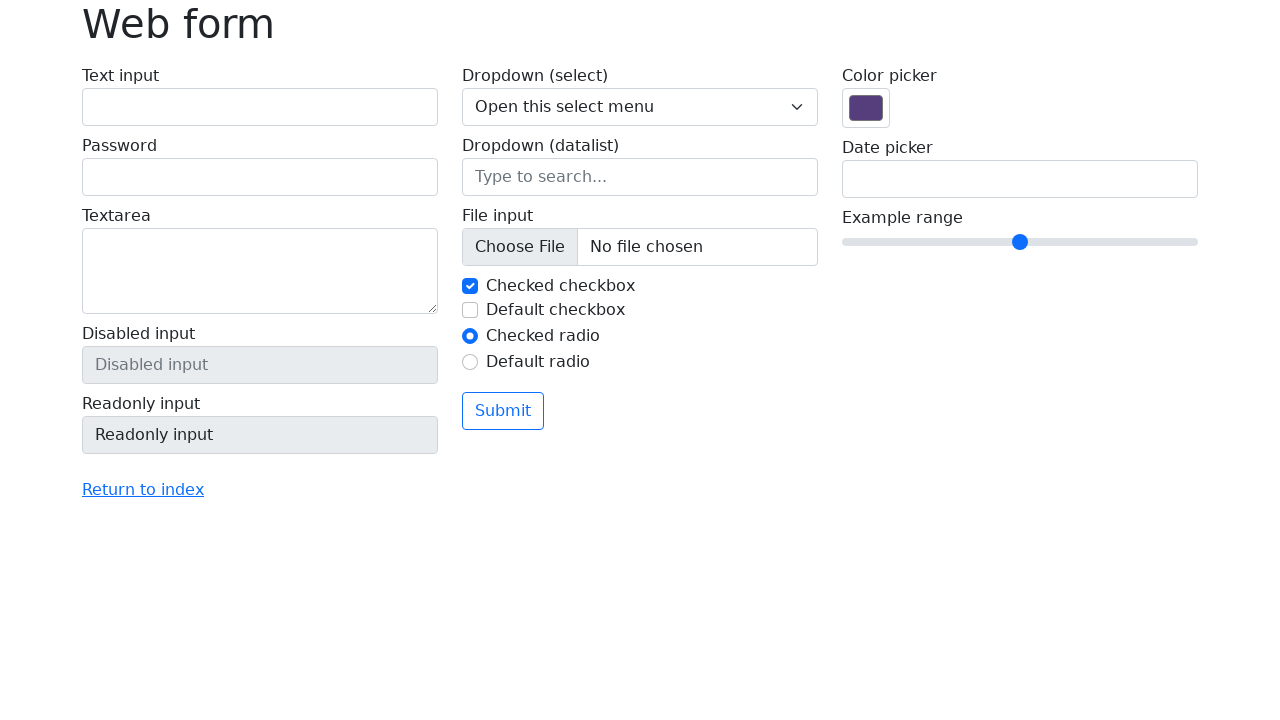

Retrieved initial value of read-only input: 'Readonly input'
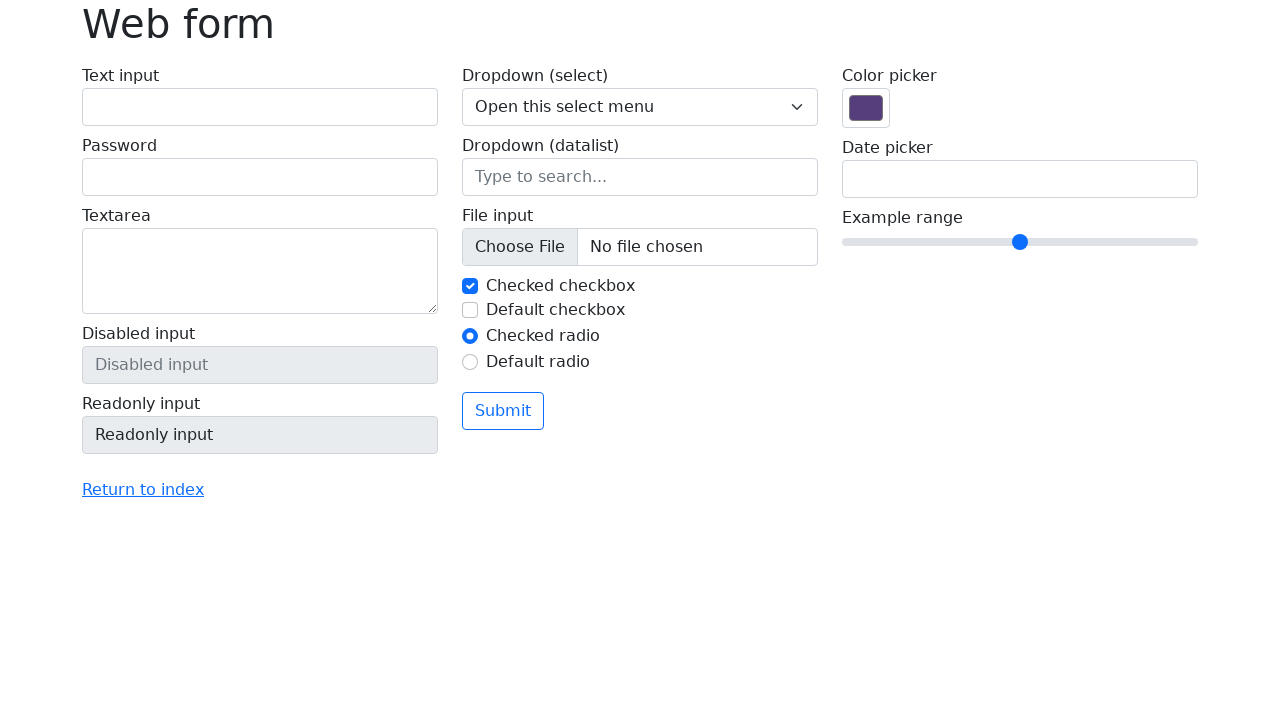

Clicked on the read-only input field at (260, 435) on input[name='my-readonly']
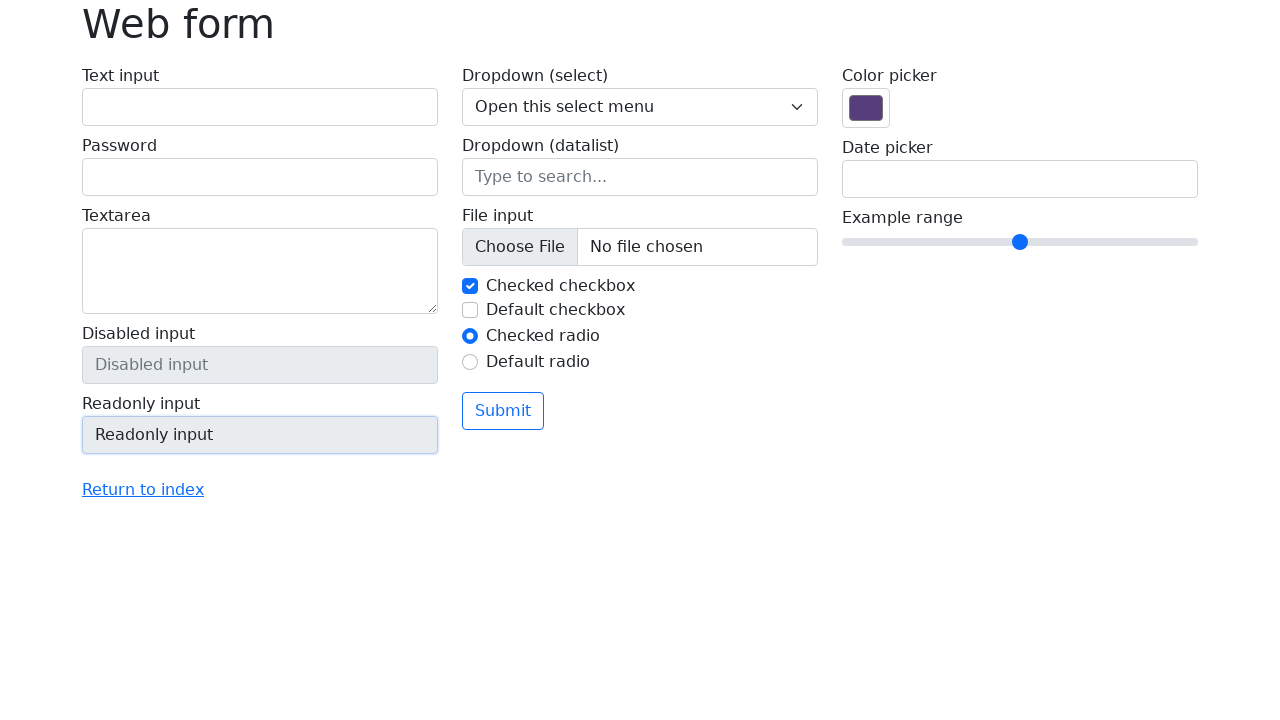

Attempted to type 'Hello World!' into the read-only input field on input[name='my-readonly']
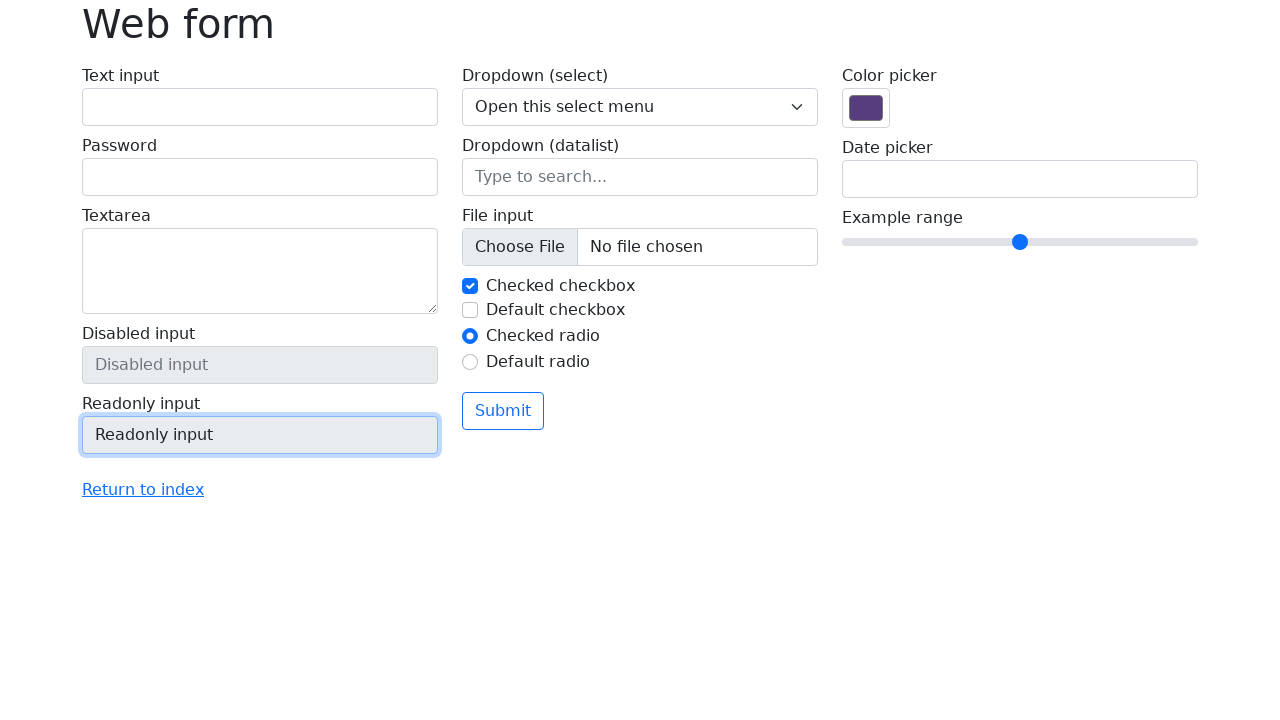

Retrieved current value of read-only input: 'Readonly input'
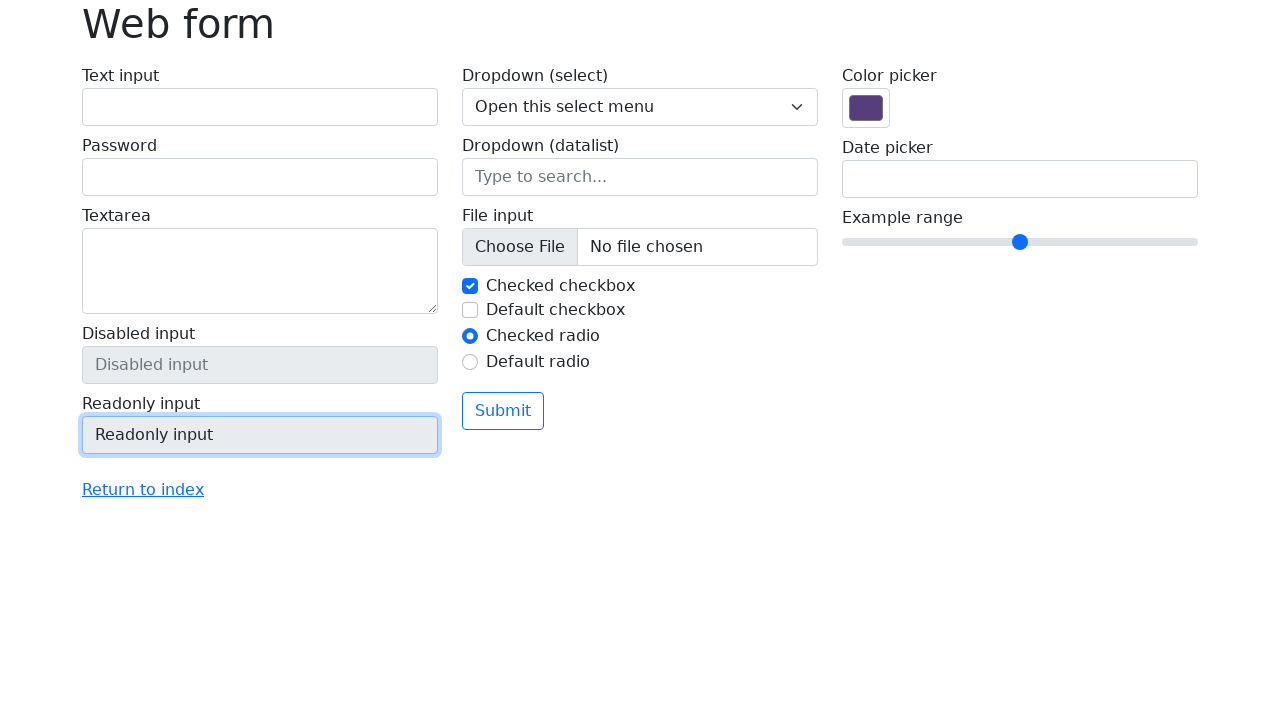

Verified that read-only input value remained unchanged after typing attempt
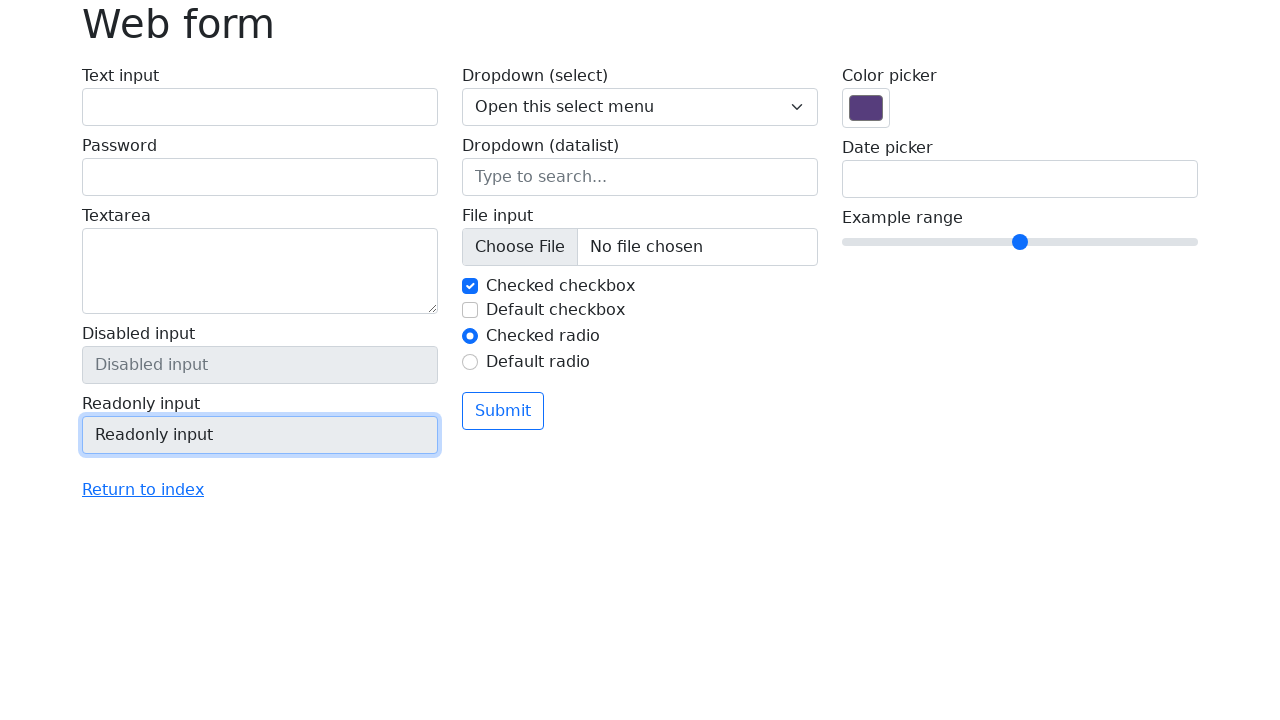

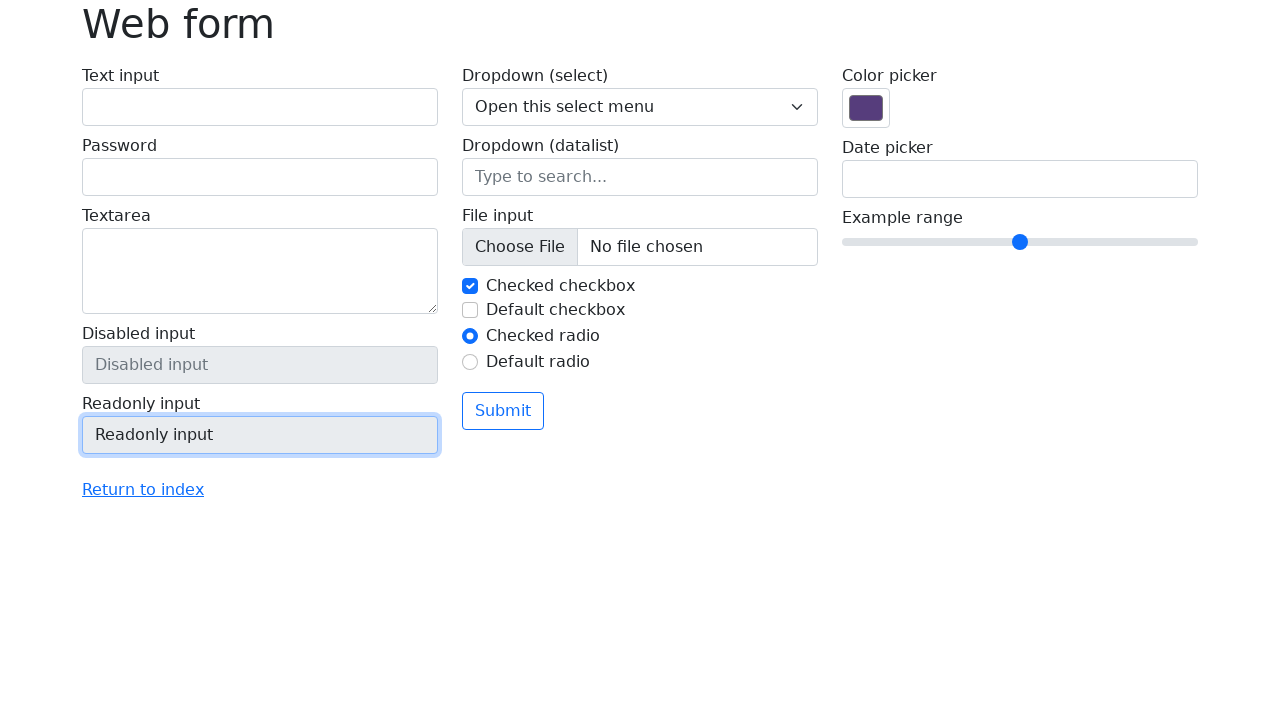